Tests a calculator web application by entering two operands, selecting a subtraction operator, and verifying the result

Starting URL: http://juliemr.github.io/protractor-demo/

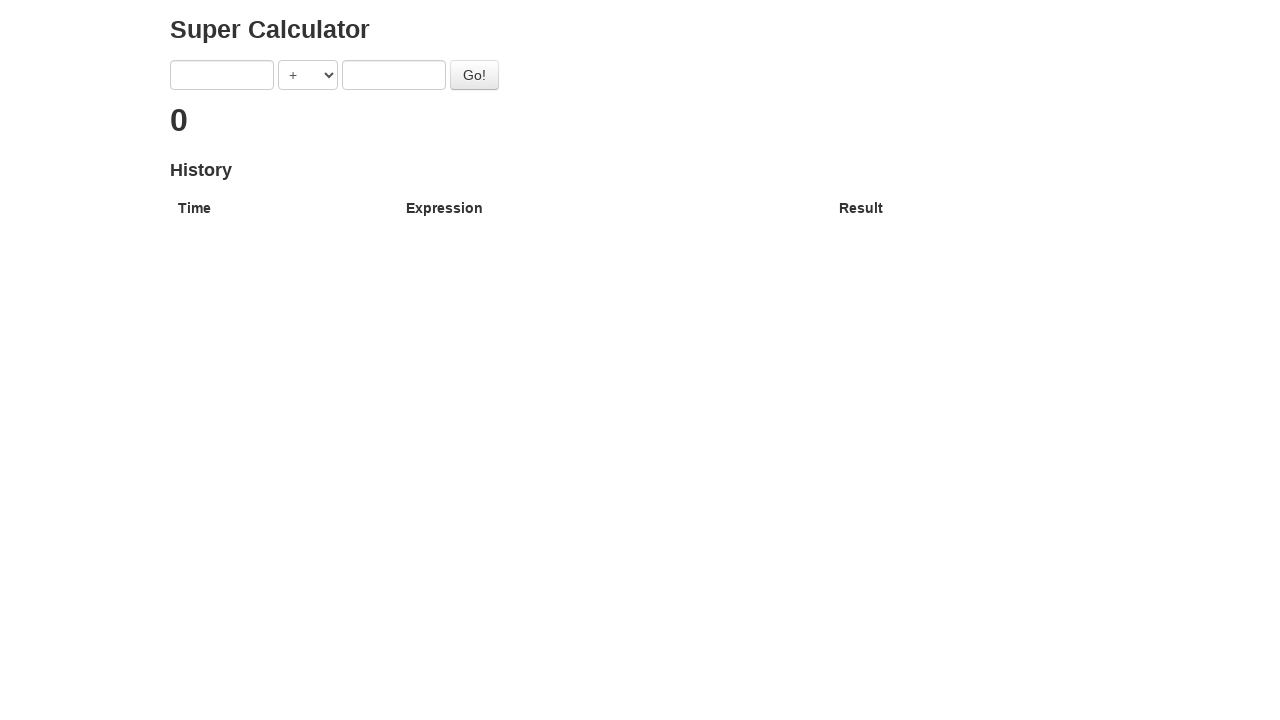

Entered first operand (8) into the calculator on input[ng-model='first']
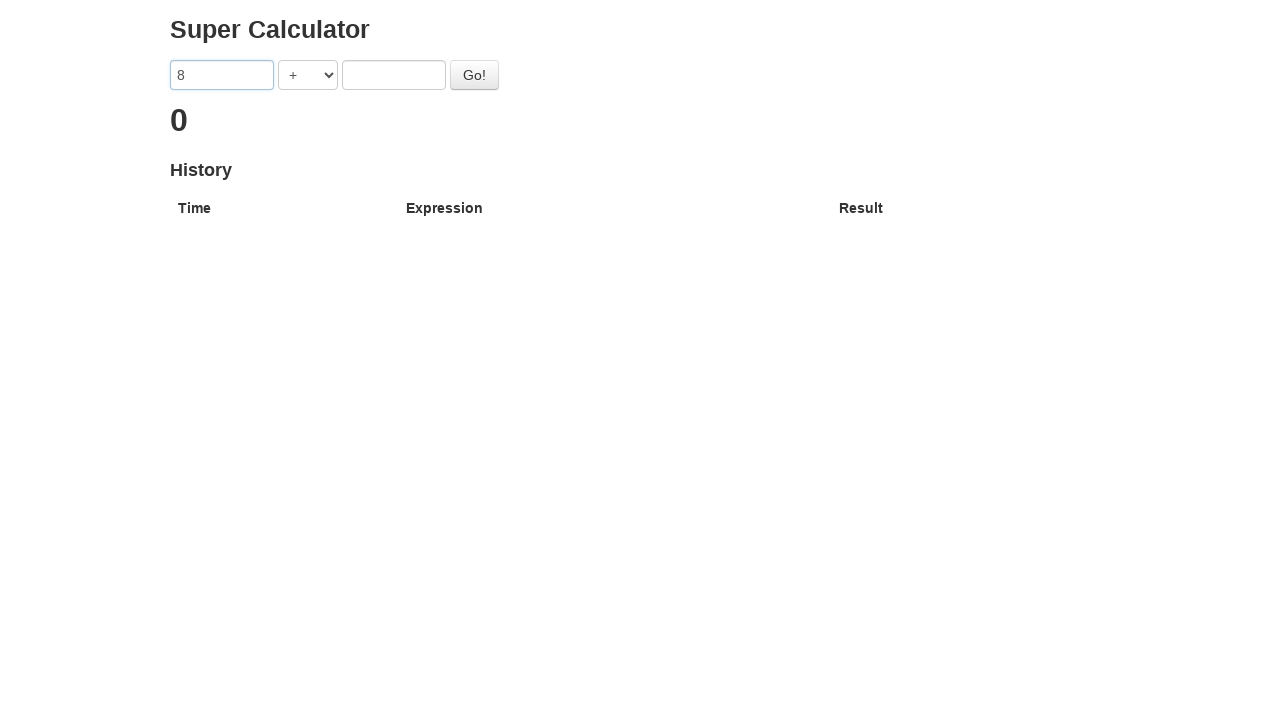

Entered second operand (5) into the calculator on input[ng-model='second']
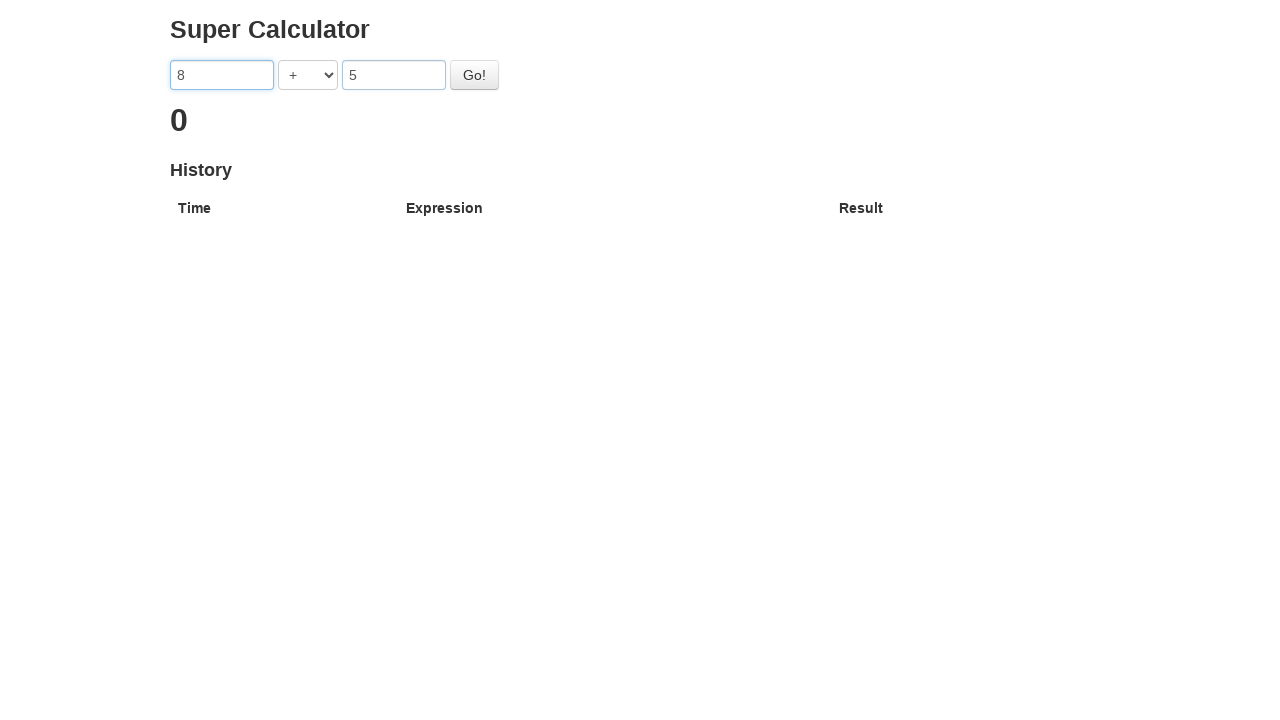

Selected subtraction operator (-) from dropdown on select[ng-model='operator']
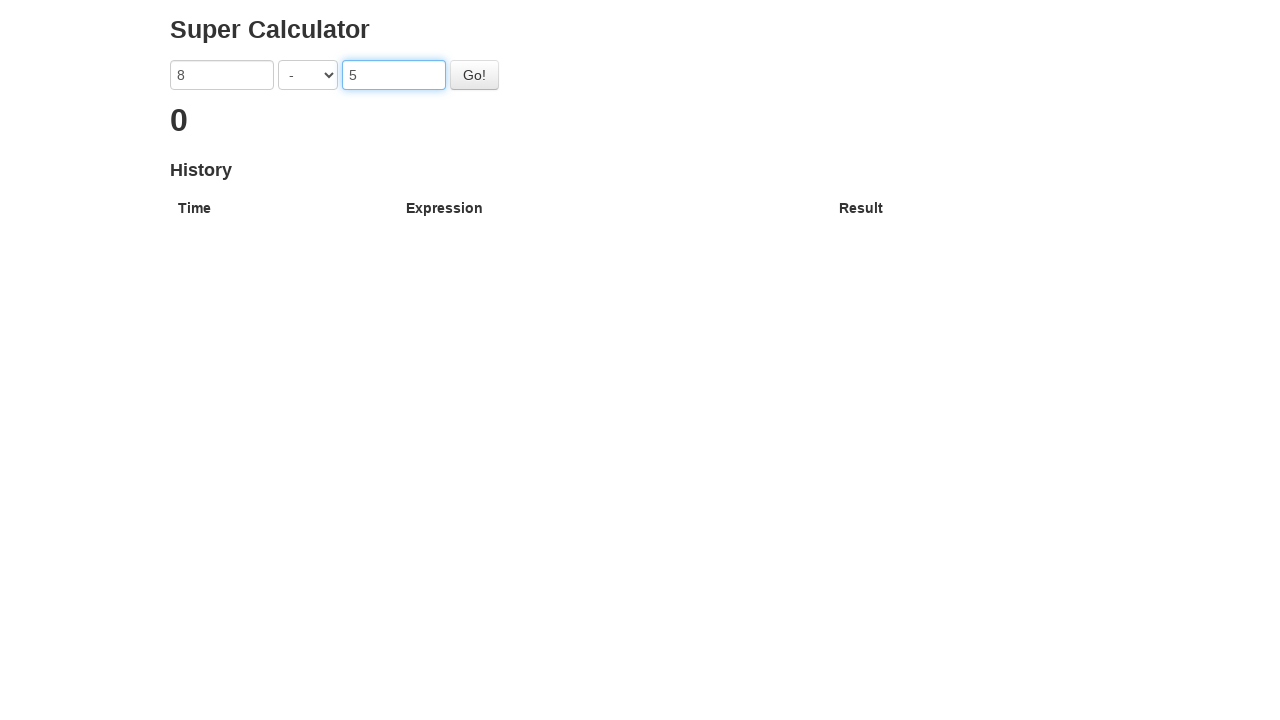

Clicked the Go button to calculate the result at (474, 75) on #gobutton
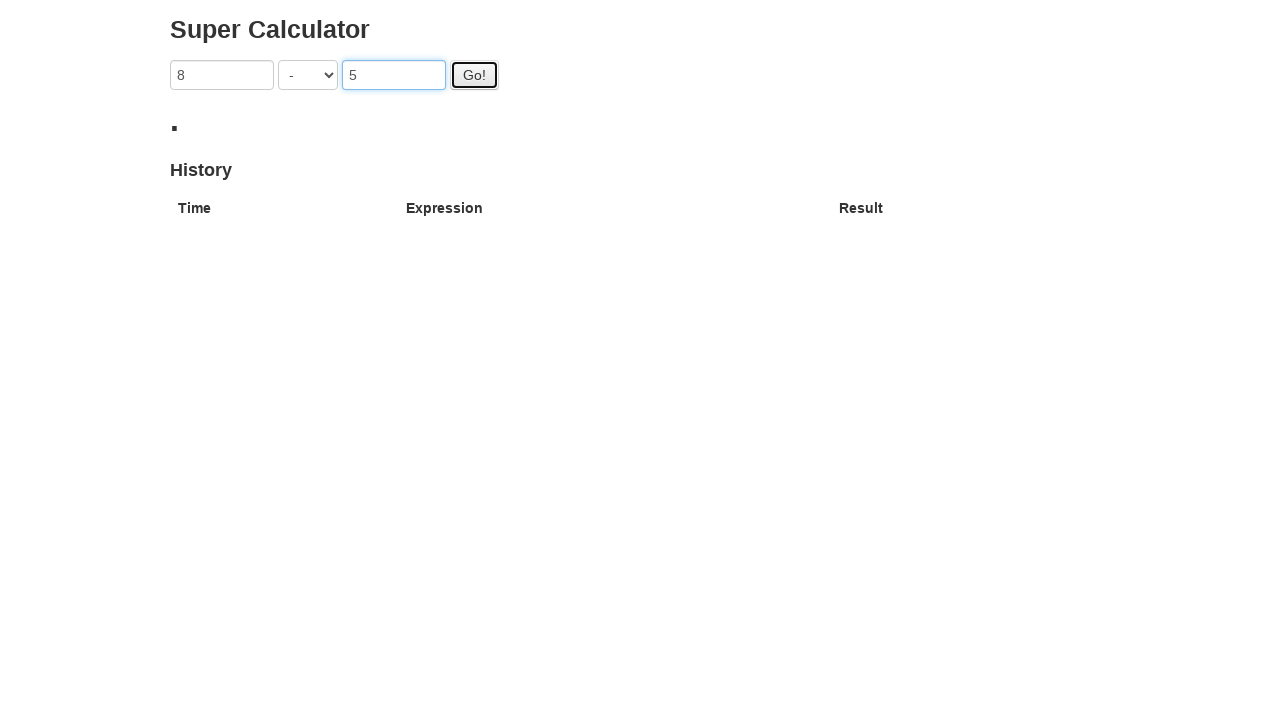

Calculation result (3) is displayed
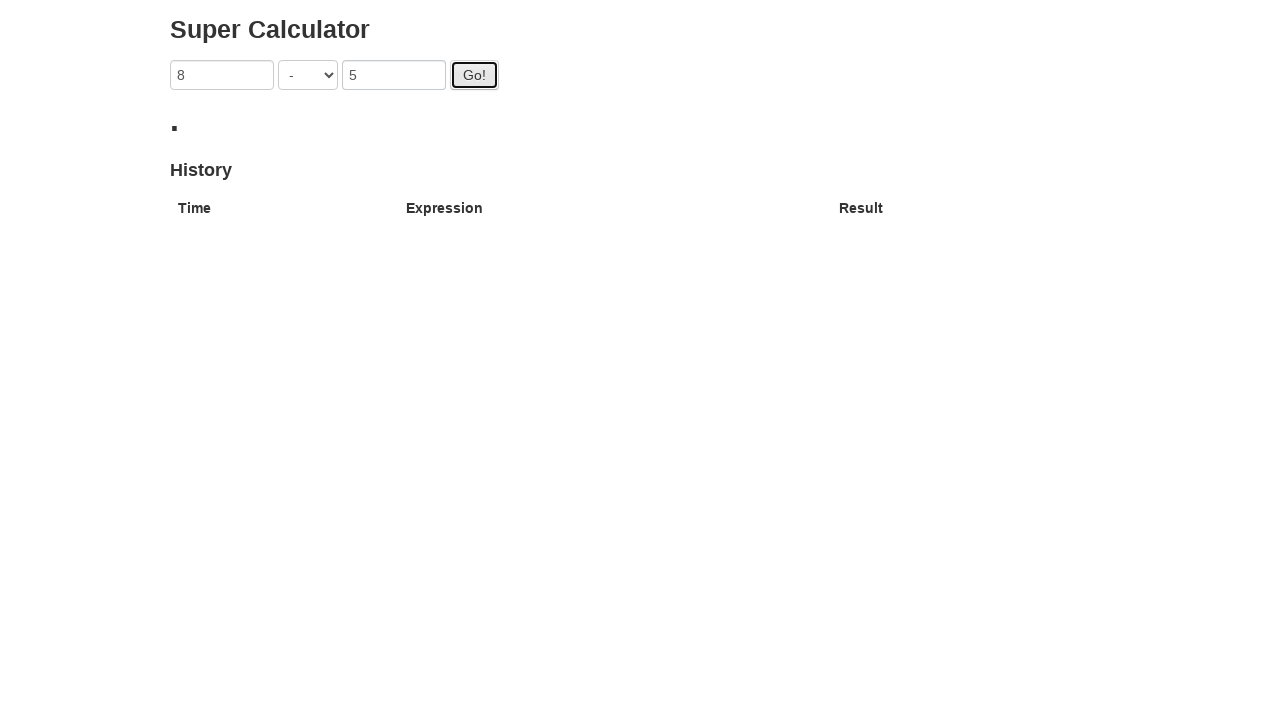

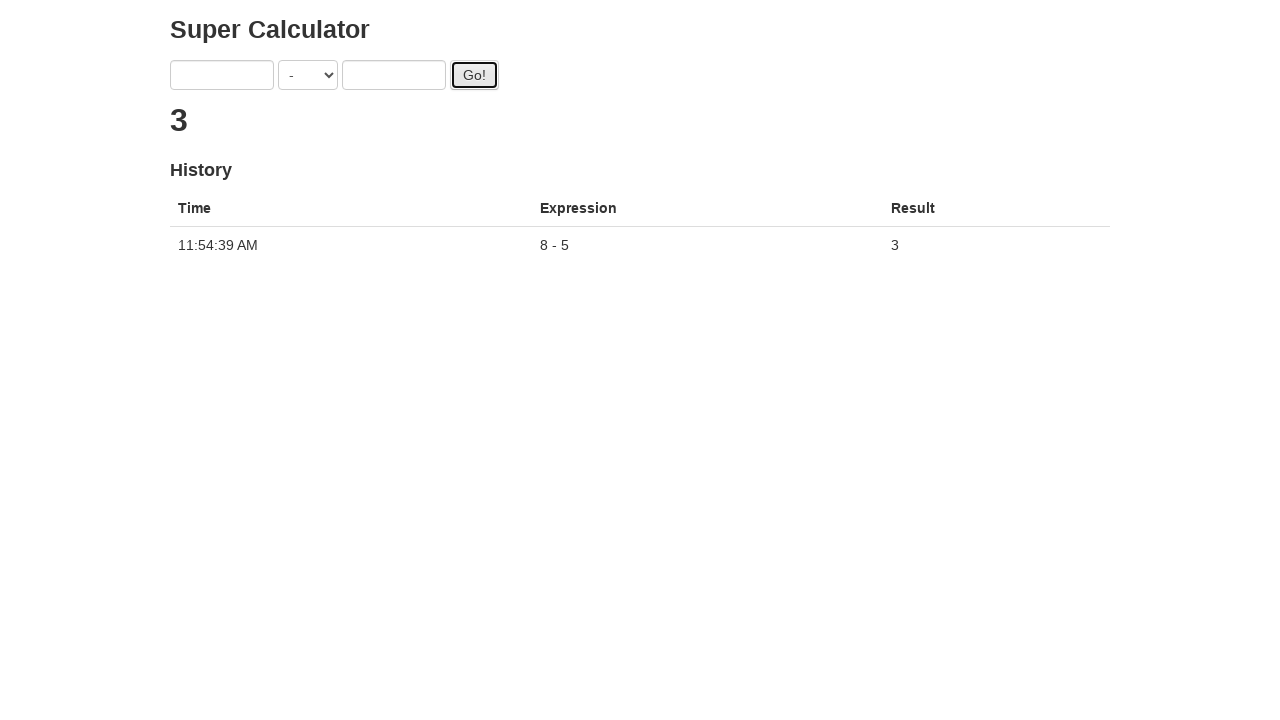